Tests filtering to display all items after switching filters.

Starting URL: https://demo.playwright.dev/todomvc

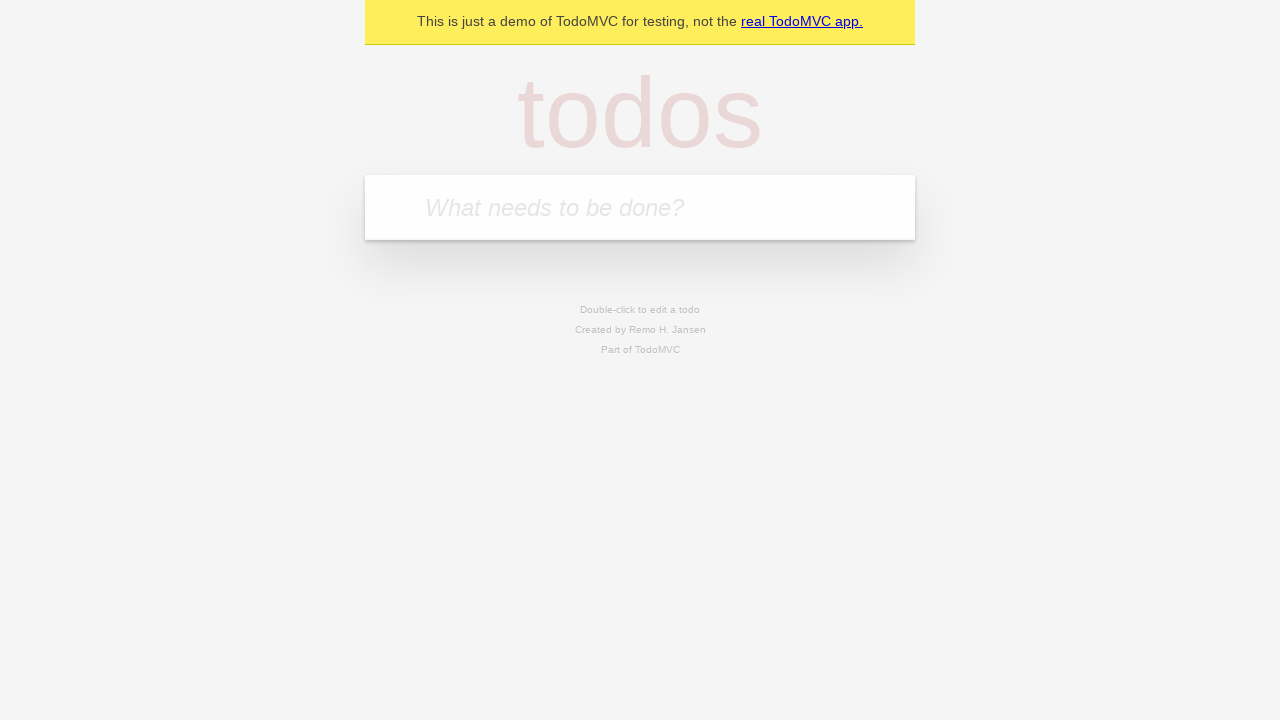

Filled todo input with 'buy some cheese' on internal:attr=[placeholder="What needs to be done?"i]
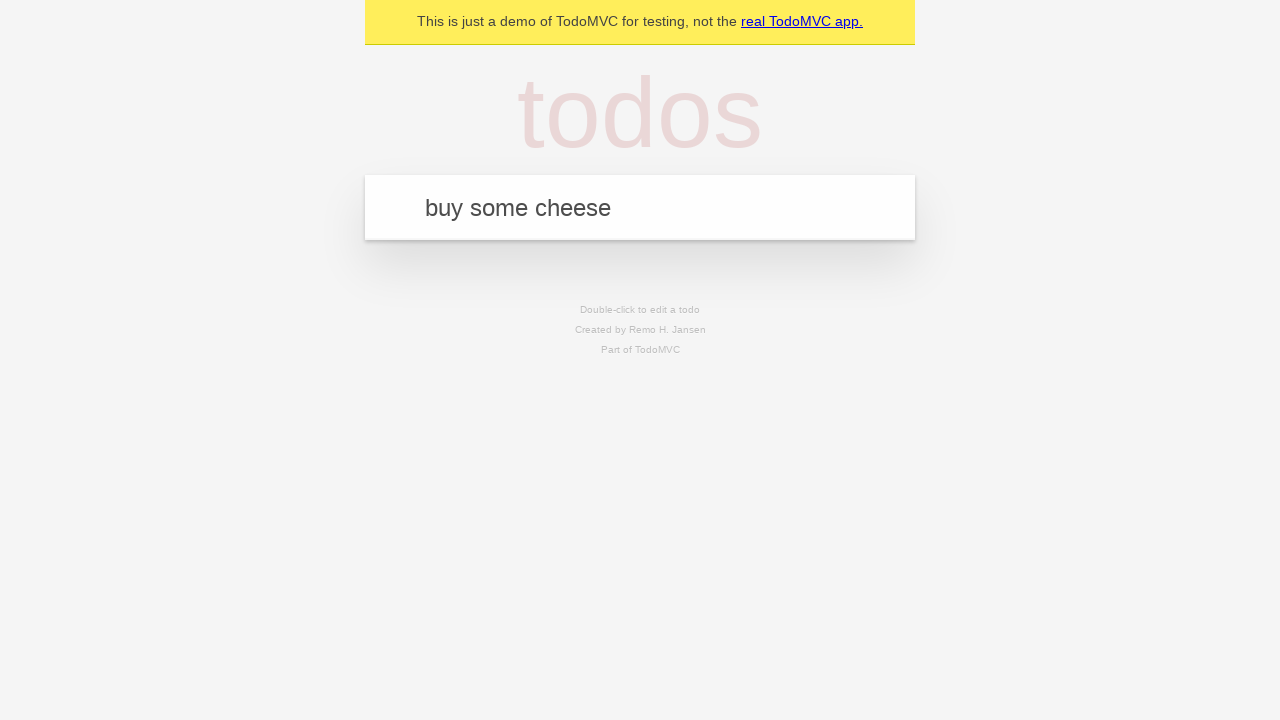

Pressed Enter to add first todo on internal:attr=[placeholder="What needs to be done?"i]
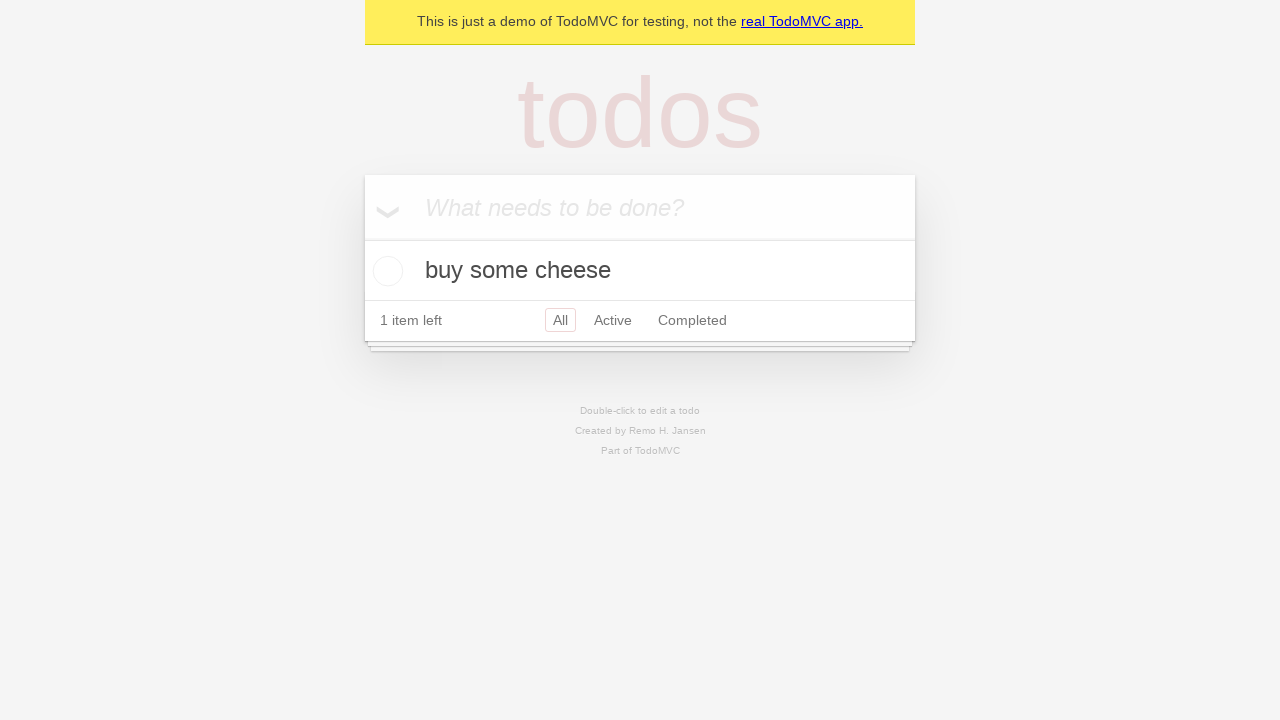

Filled todo input with 'feed the cat' on internal:attr=[placeholder="What needs to be done?"i]
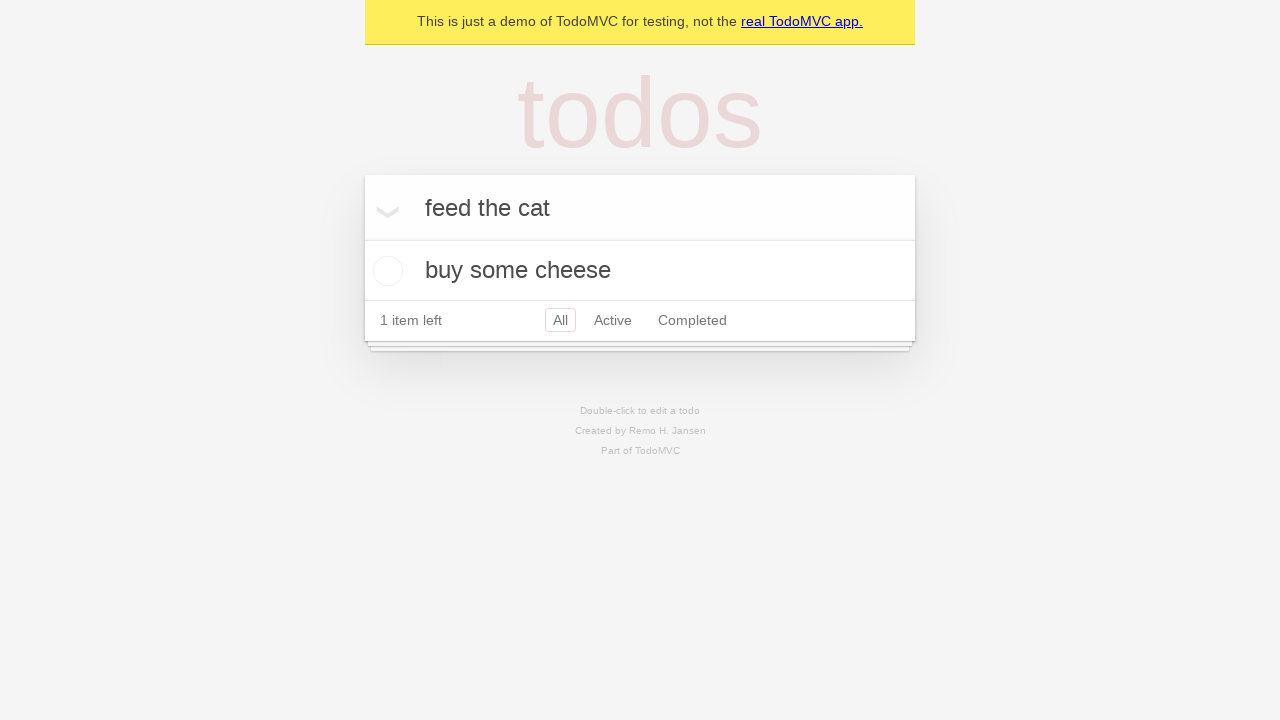

Pressed Enter to add second todo on internal:attr=[placeholder="What needs to be done?"i]
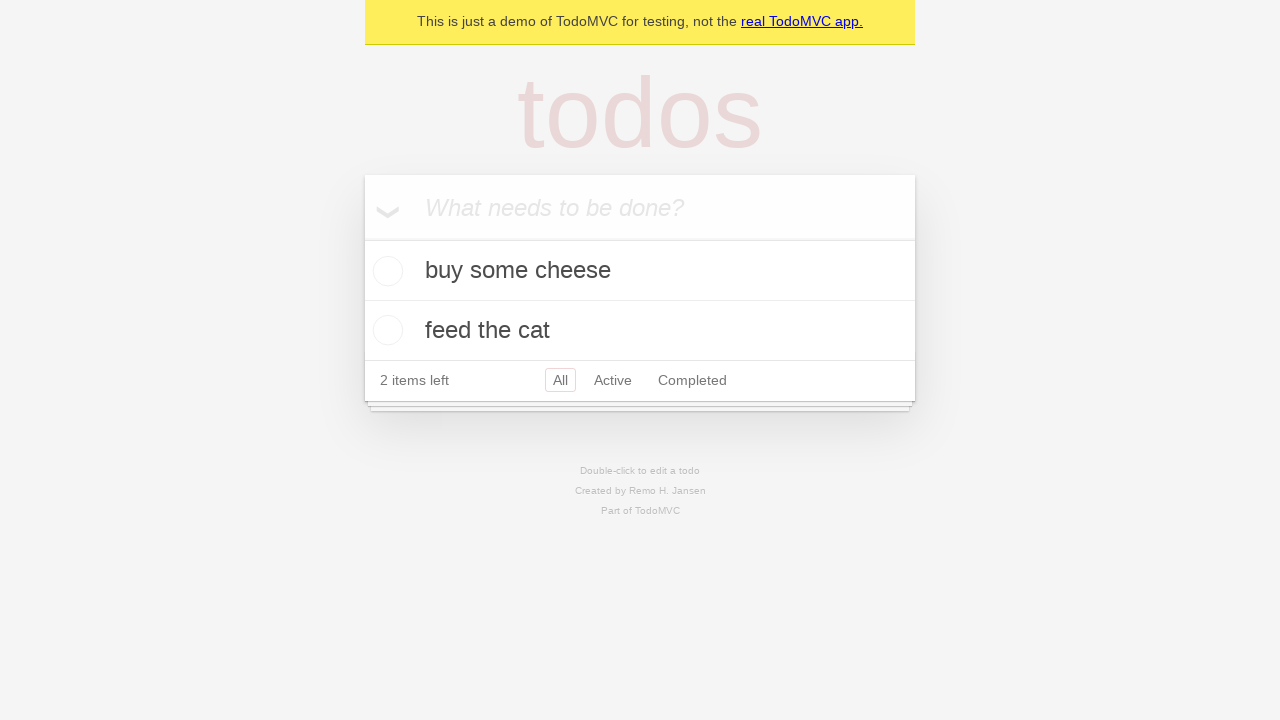

Filled todo input with 'book a doctors appointment' on internal:attr=[placeholder="What needs to be done?"i]
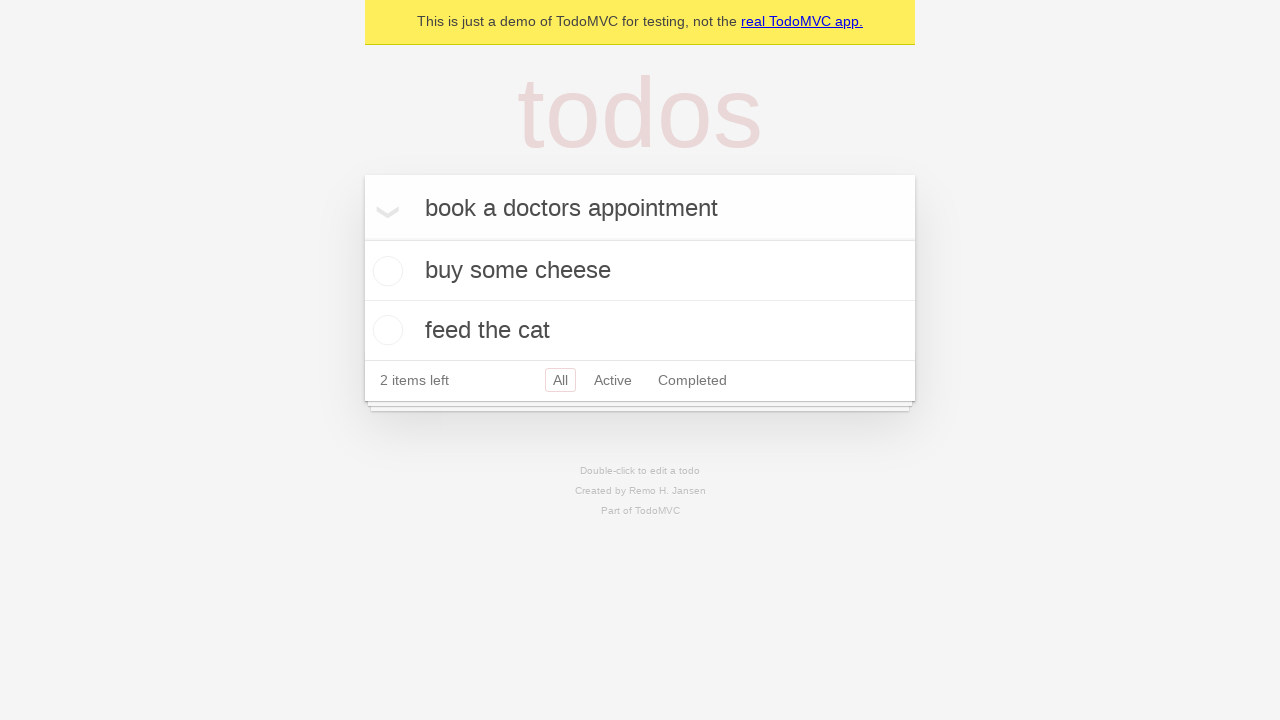

Pressed Enter to add third todo on internal:attr=[placeholder="What needs to be done?"i]
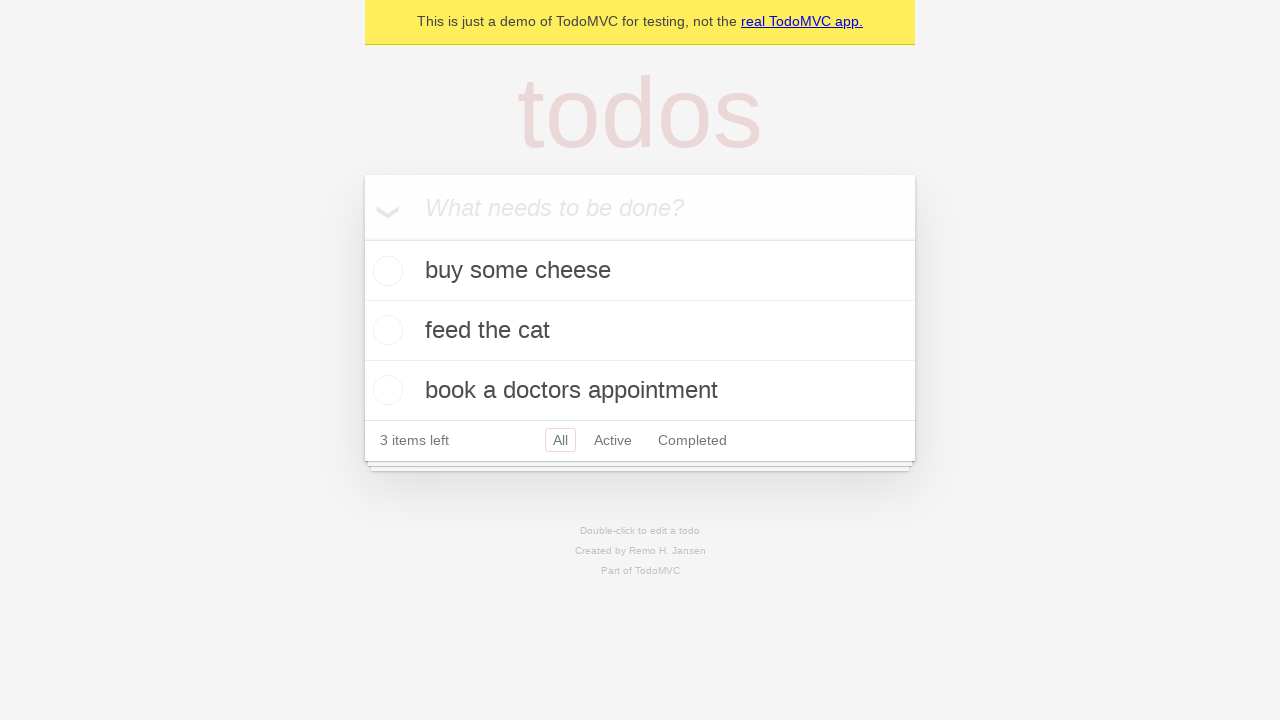

Checked the second todo item at (385, 330) on internal:testid=[data-testid="todo-item"s] >> nth=1 >> internal:role=checkbox
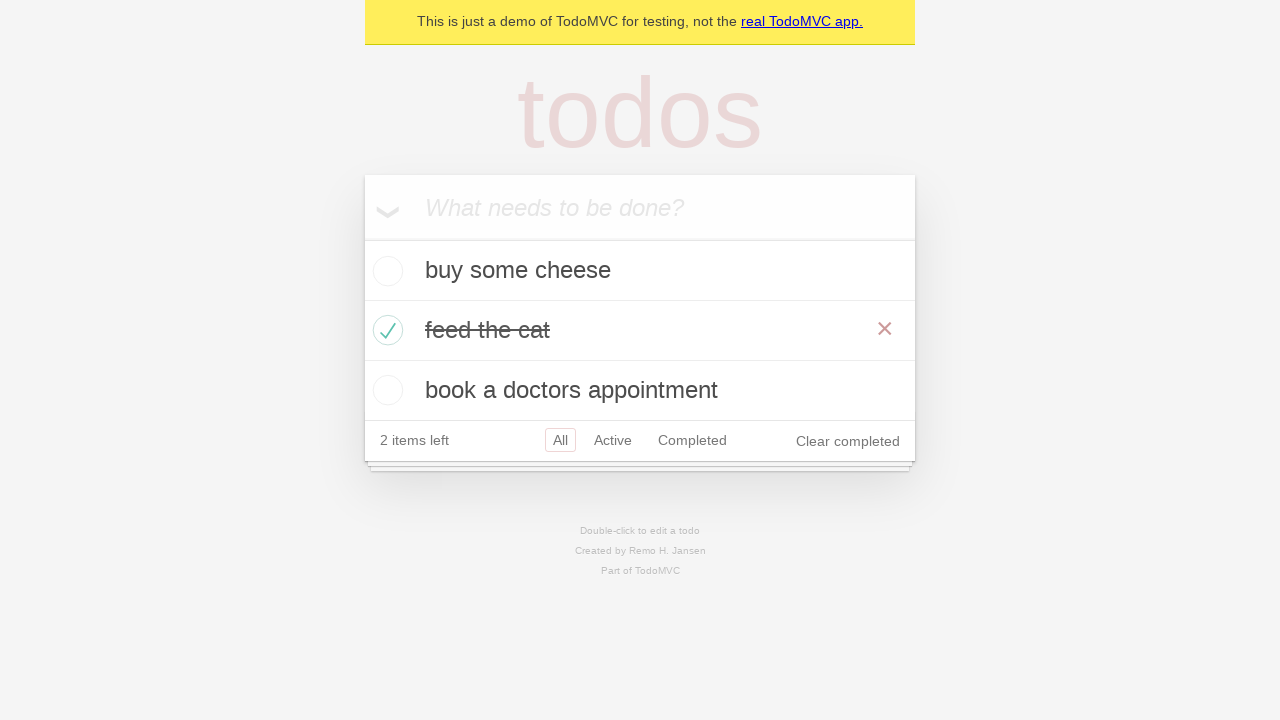

Clicked 'Active' filter to display active todos at (613, 440) on internal:role=link[name="Active"i]
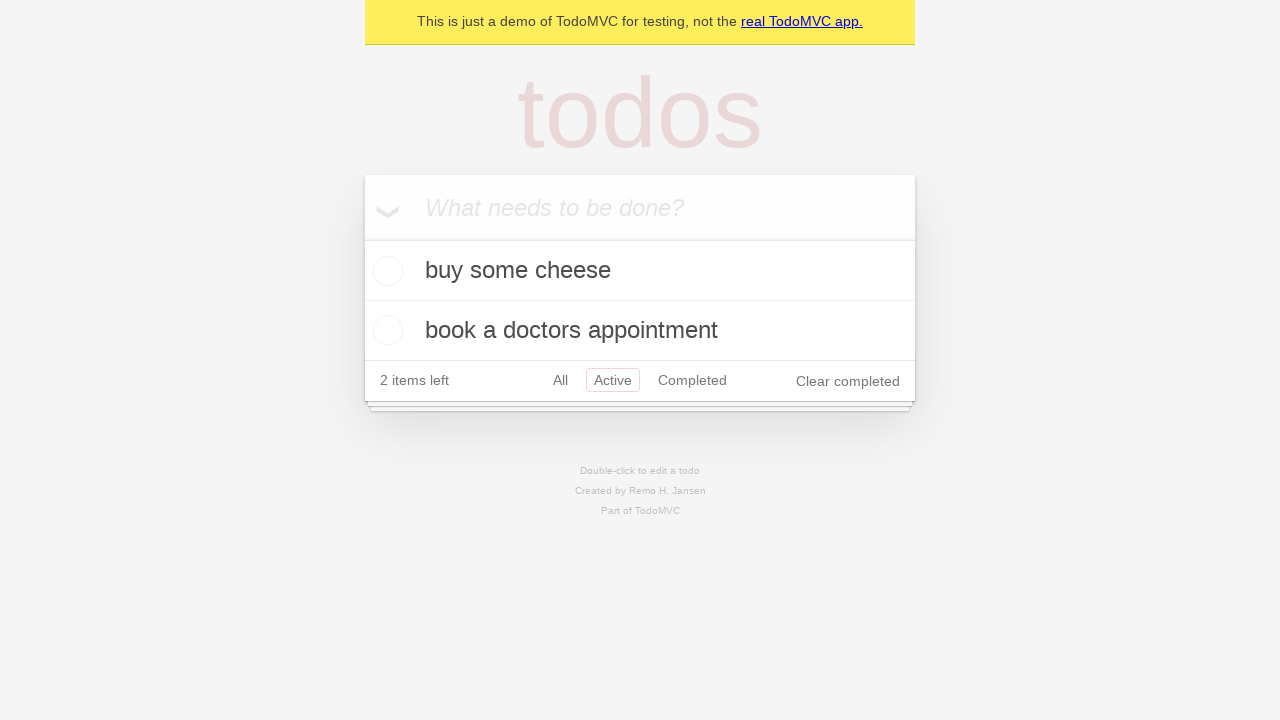

Clicked 'Completed' filter to display completed todos at (692, 380) on internal:role=link[name="Completed"i]
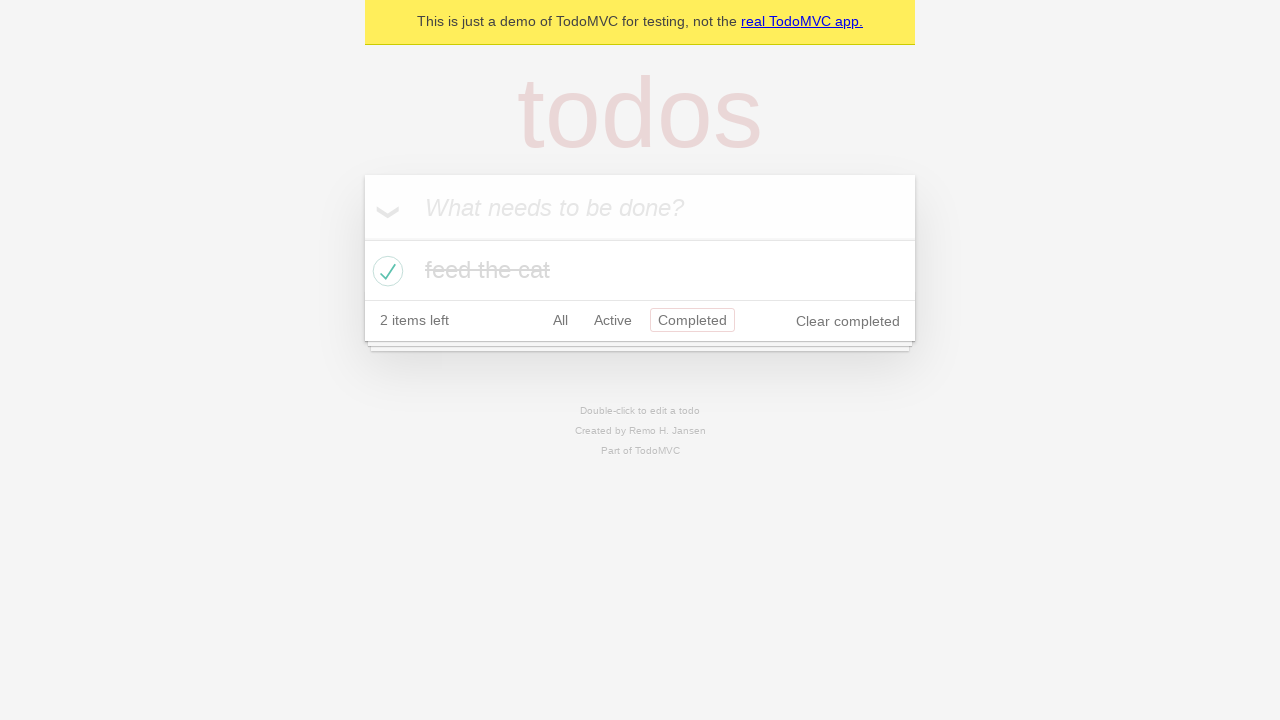

Clicked 'All' filter to display all items at (560, 320) on internal:role=link[name="All"i]
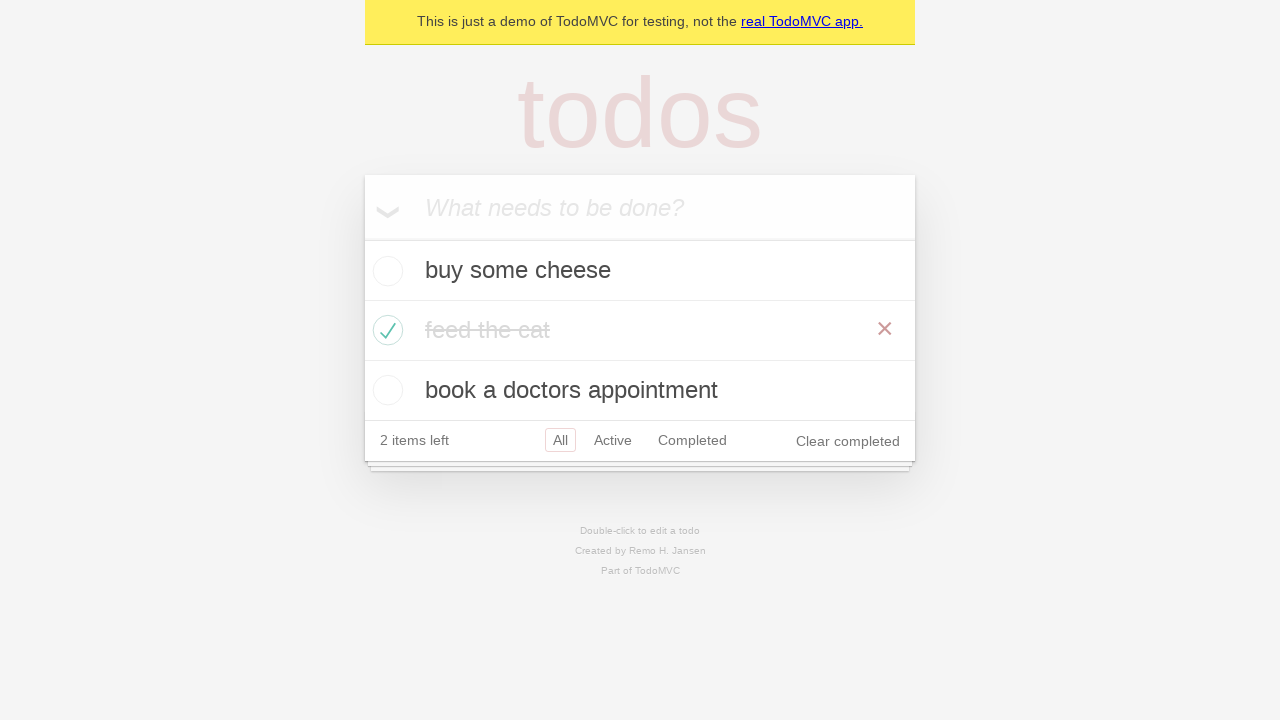

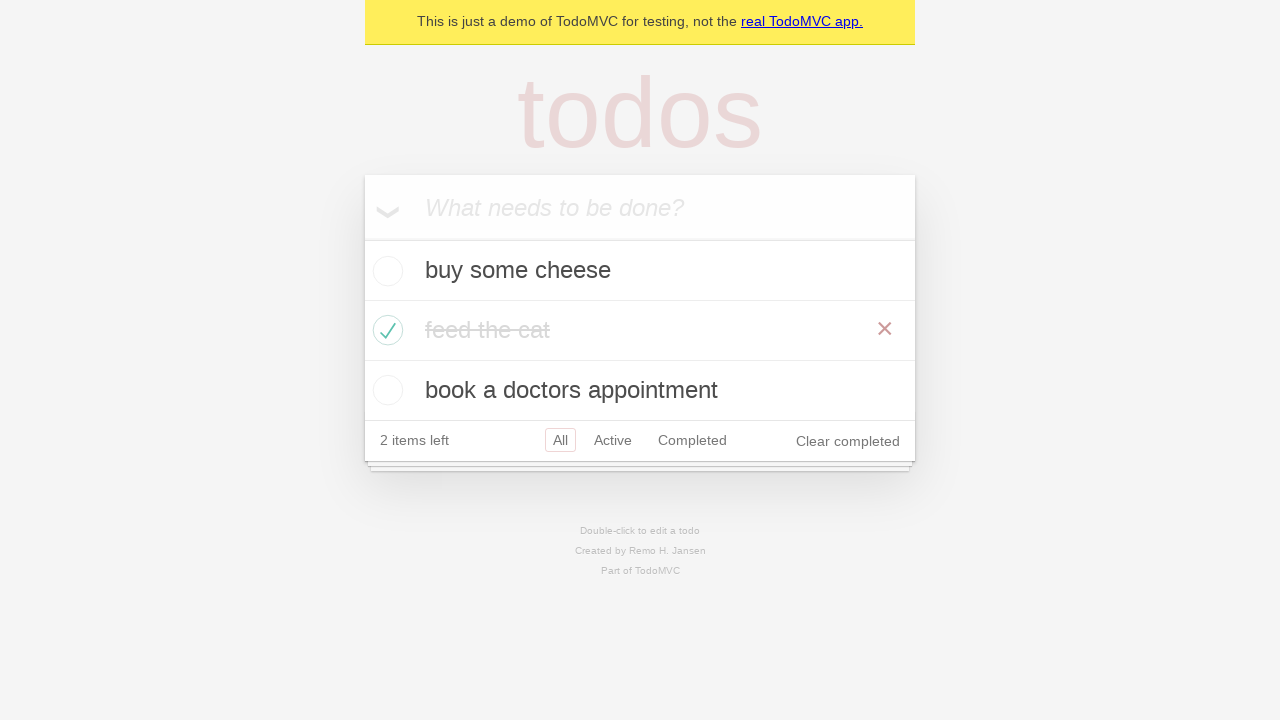